Tests hover action on Company menu item on daviktapes.com

Starting URL: https://www.daviktapes.com/

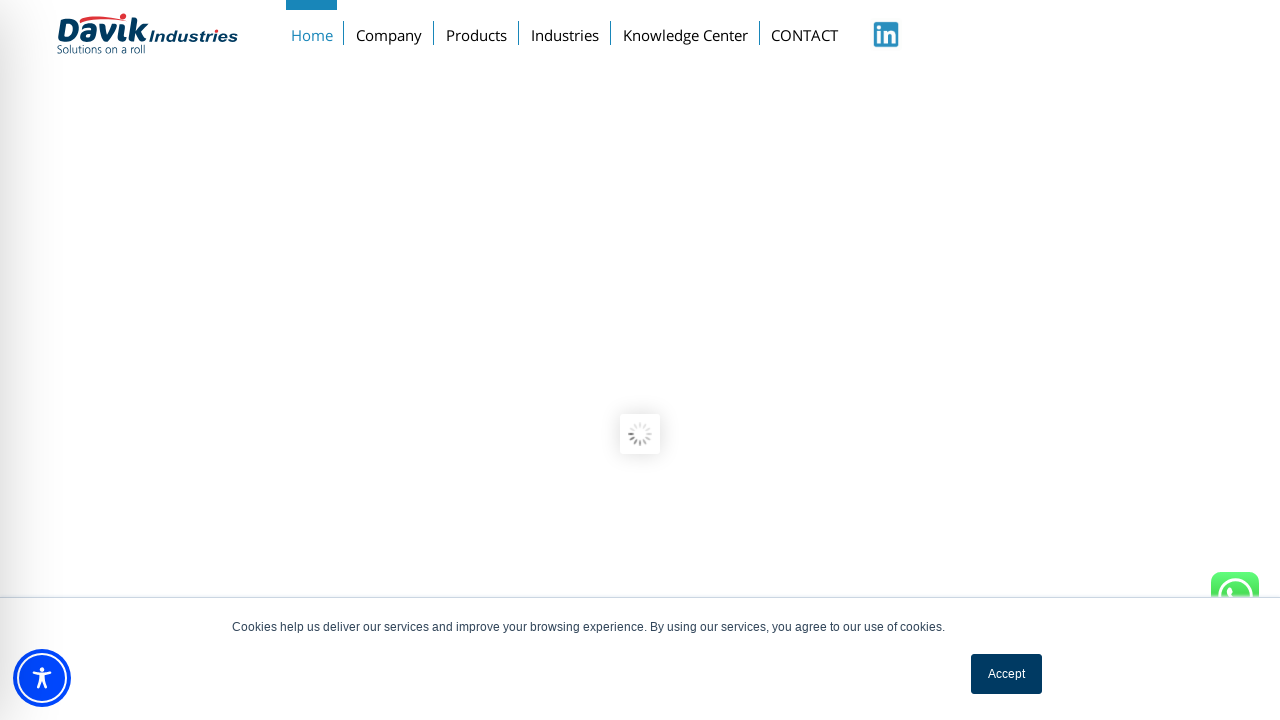

Waited for Company menu link to be present in the DOM
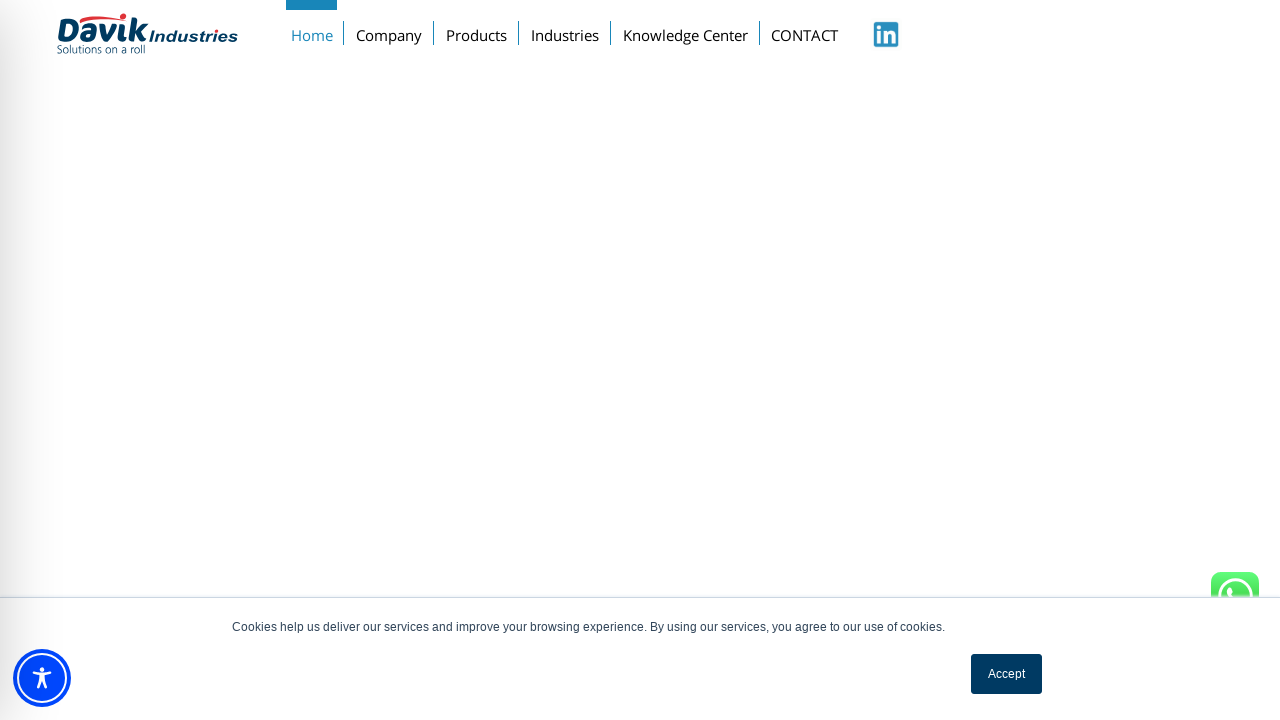

Hovered over Company menu item on daviktapes.com at (389, 31) on xpath=//a[text()='Company']
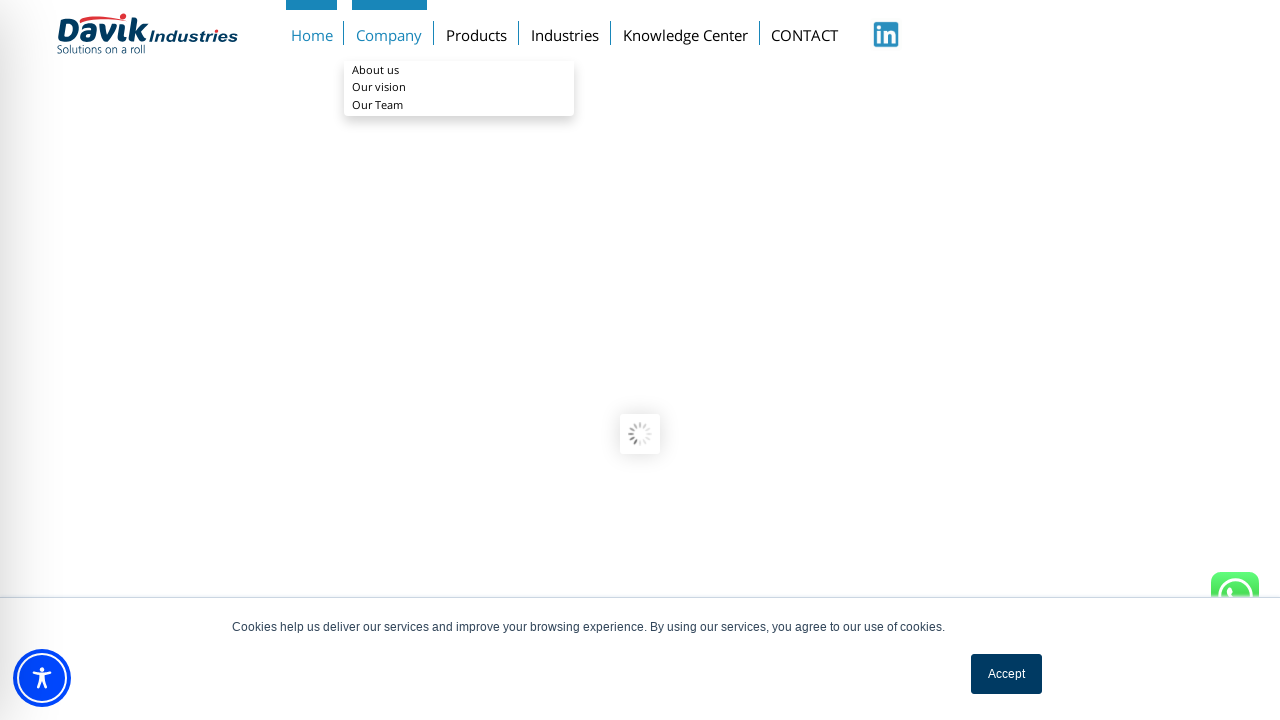

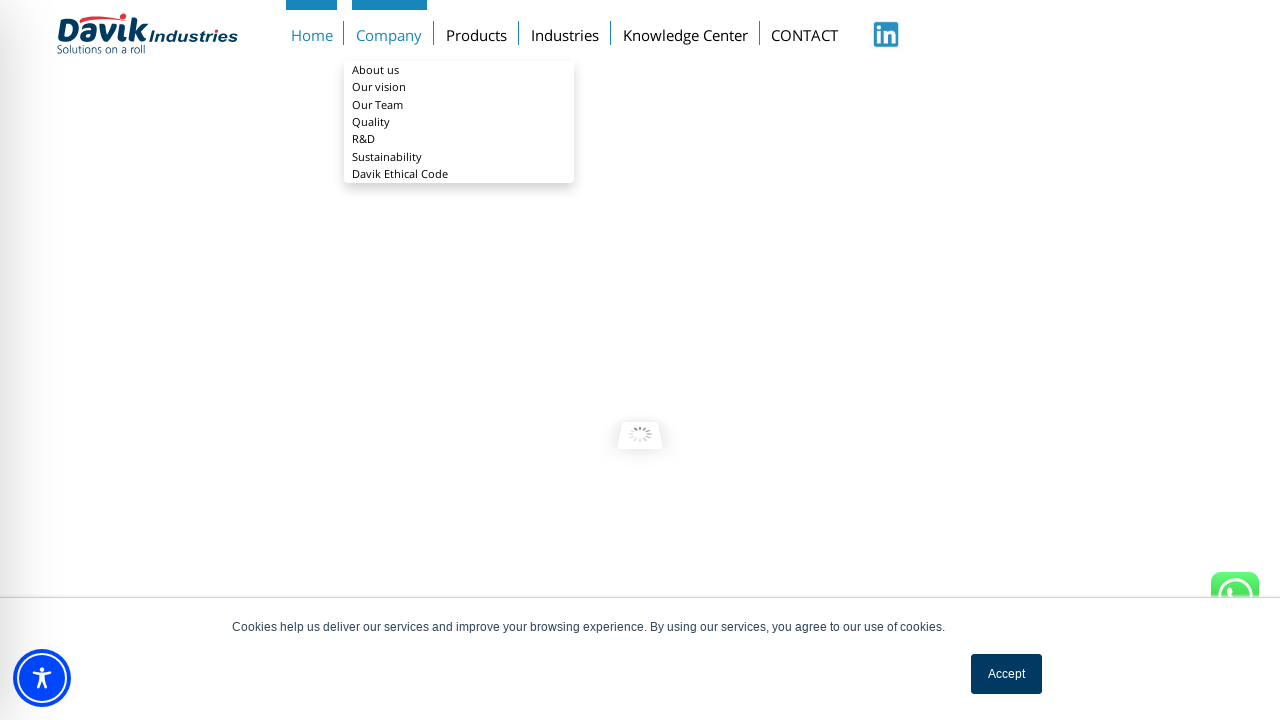